Navigates to the Implex website and scrolls to a specific h2 title element within the text content section.

Starting URL: https://implex.dev/

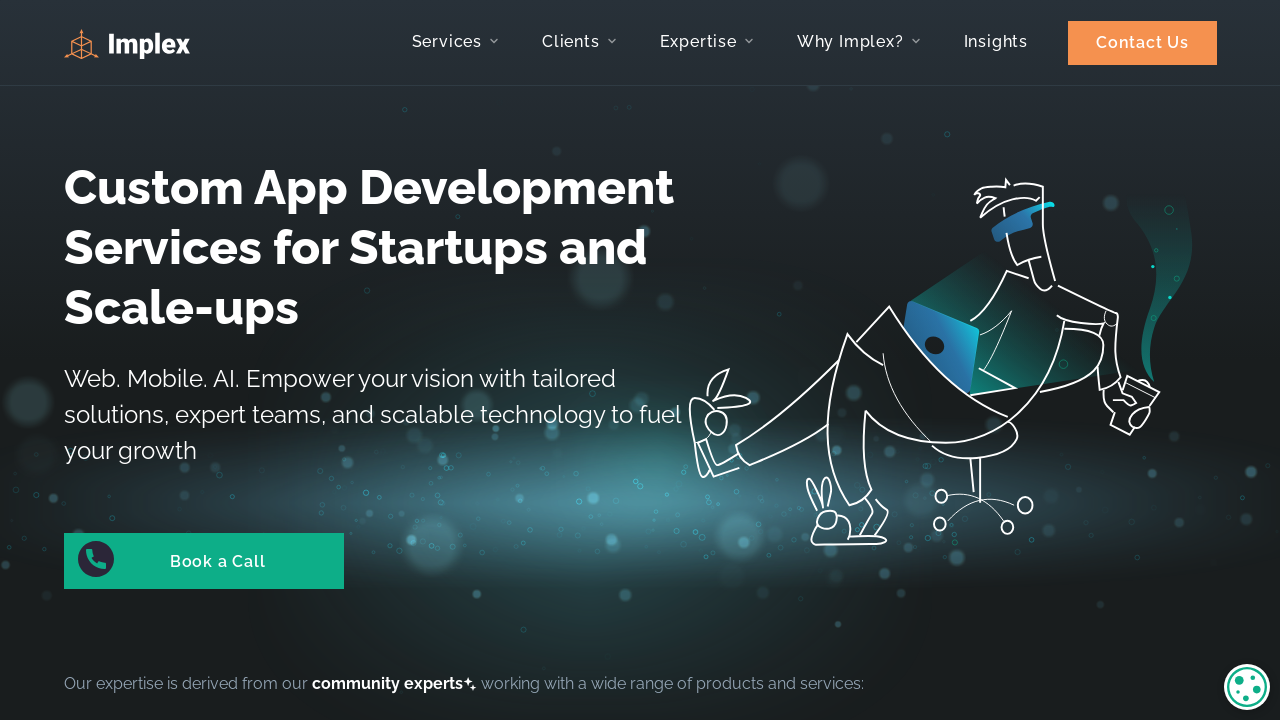

Navigated to https://implex.dev/
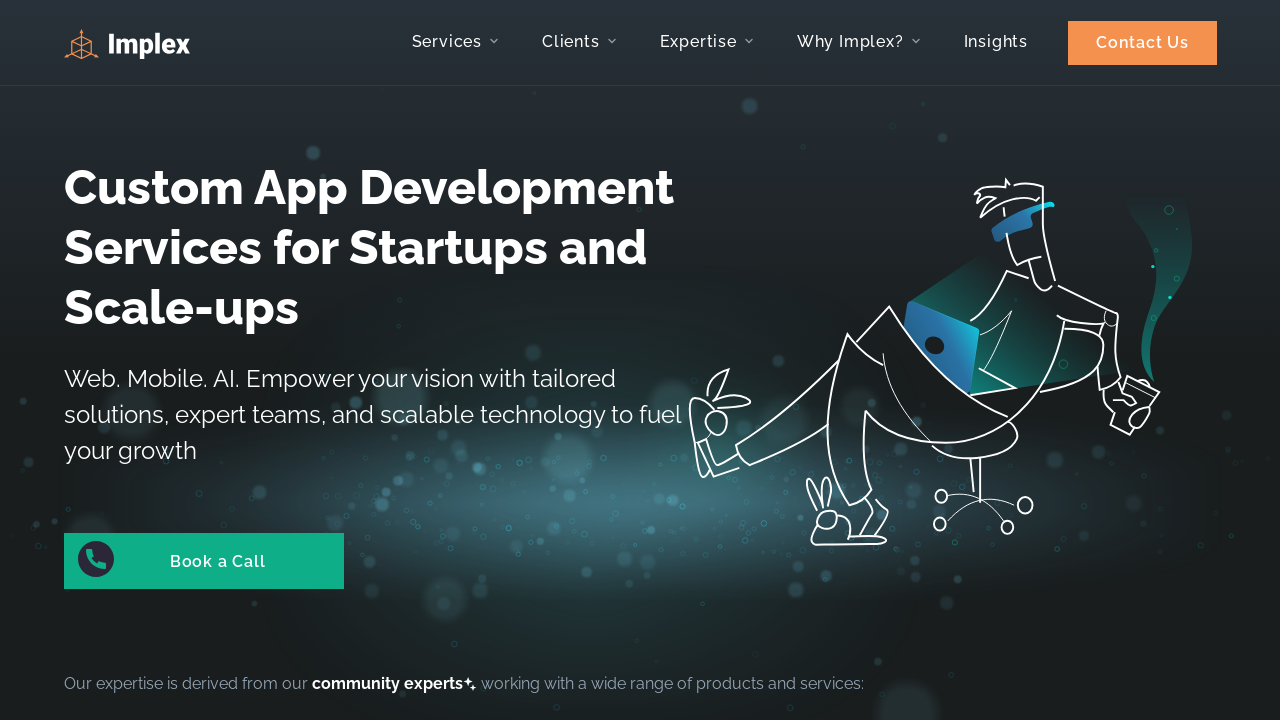

Page fully loaded (network idle)
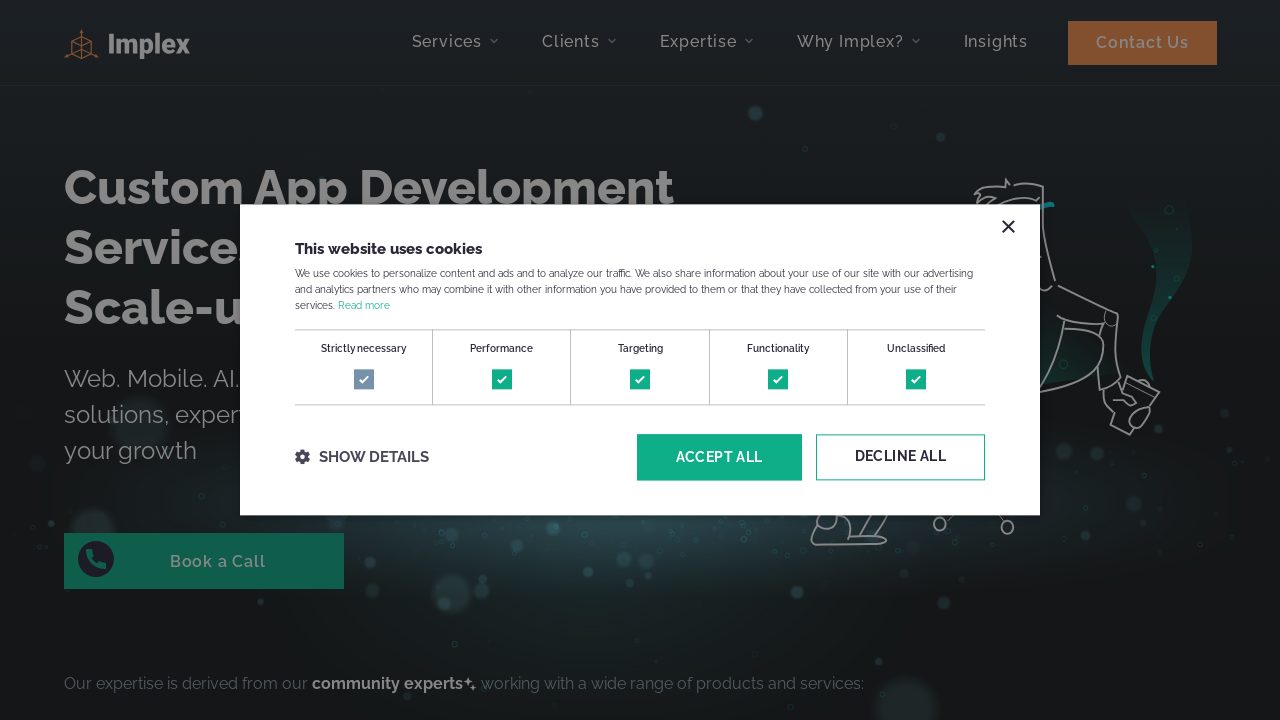

Scrolled to h2 title element within text content section
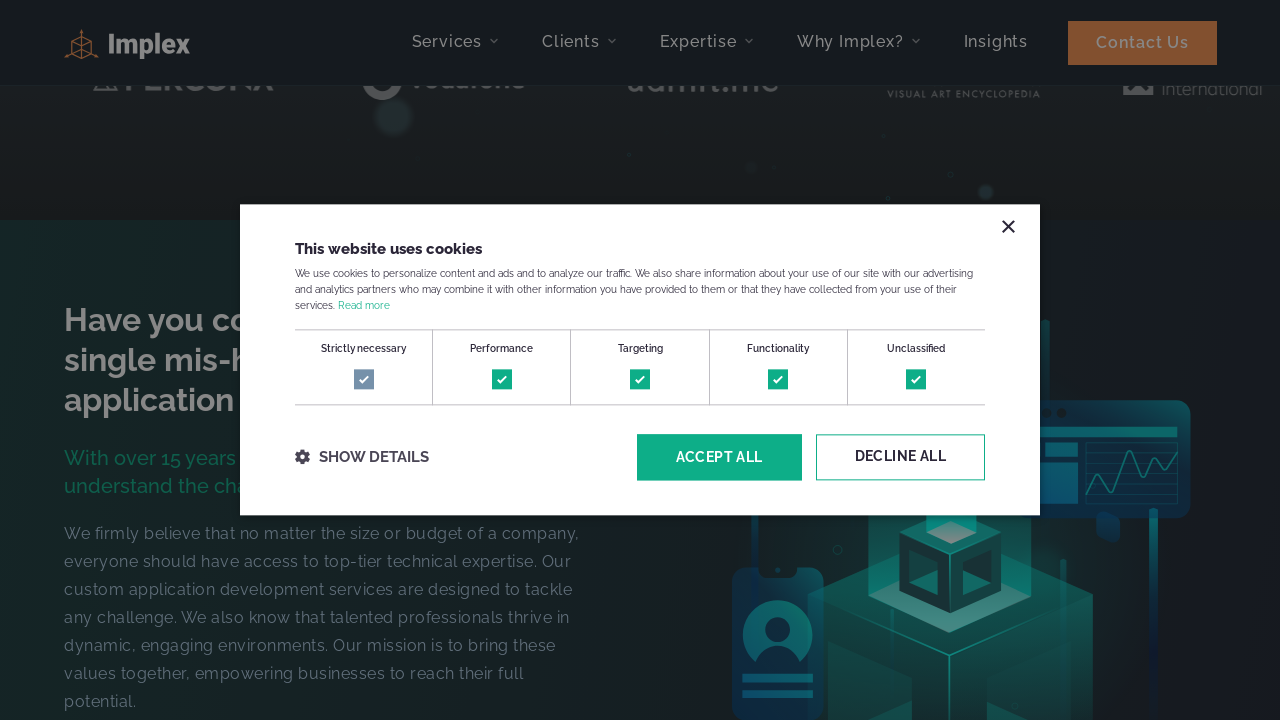

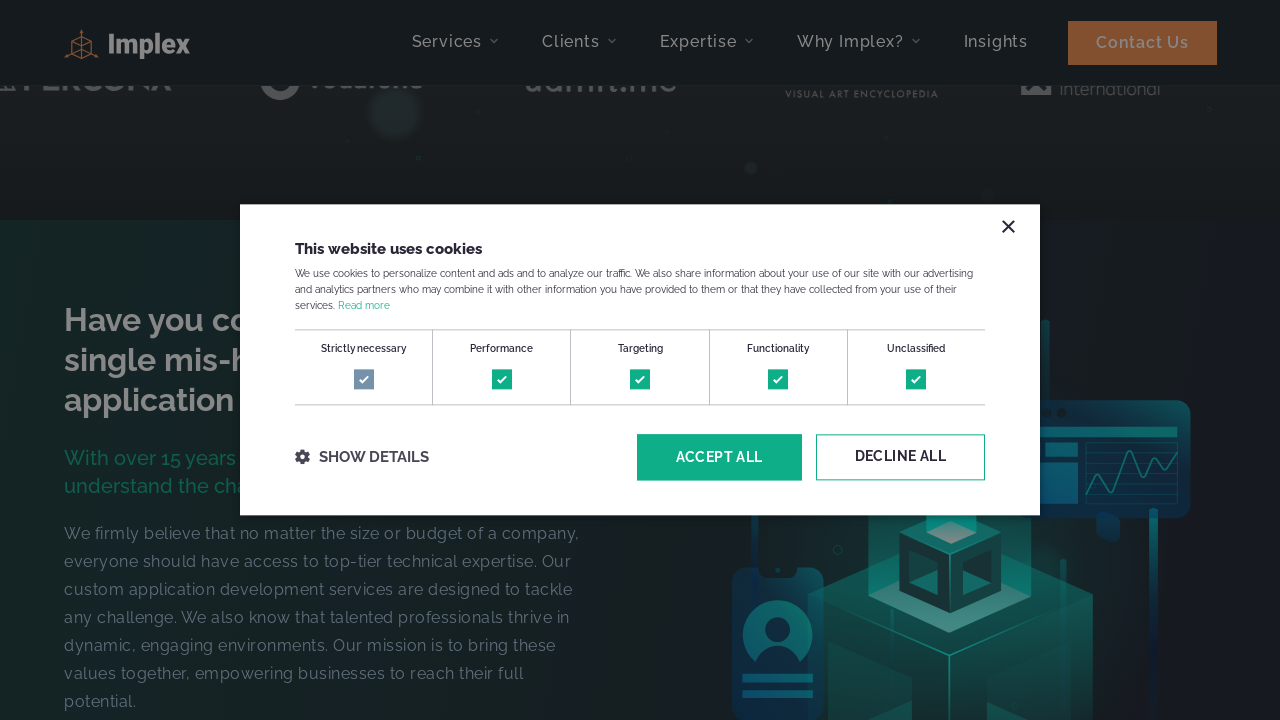